Tests checkbox functionality by verifying initial state, clicking a senior citizen discount checkbox, and counting total checkboxes on the page

Starting URL: https://rahulshettyacademy.com/dropdownsPractise/

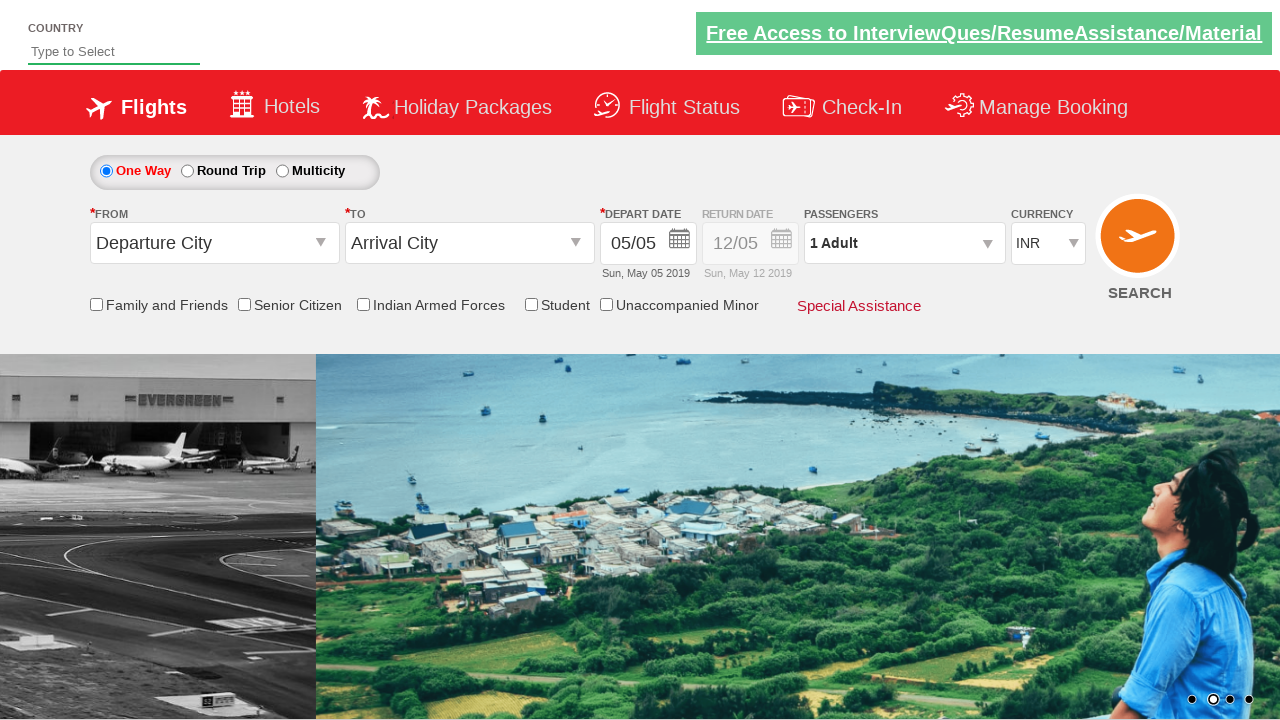

Located senior citizen discount checkbox
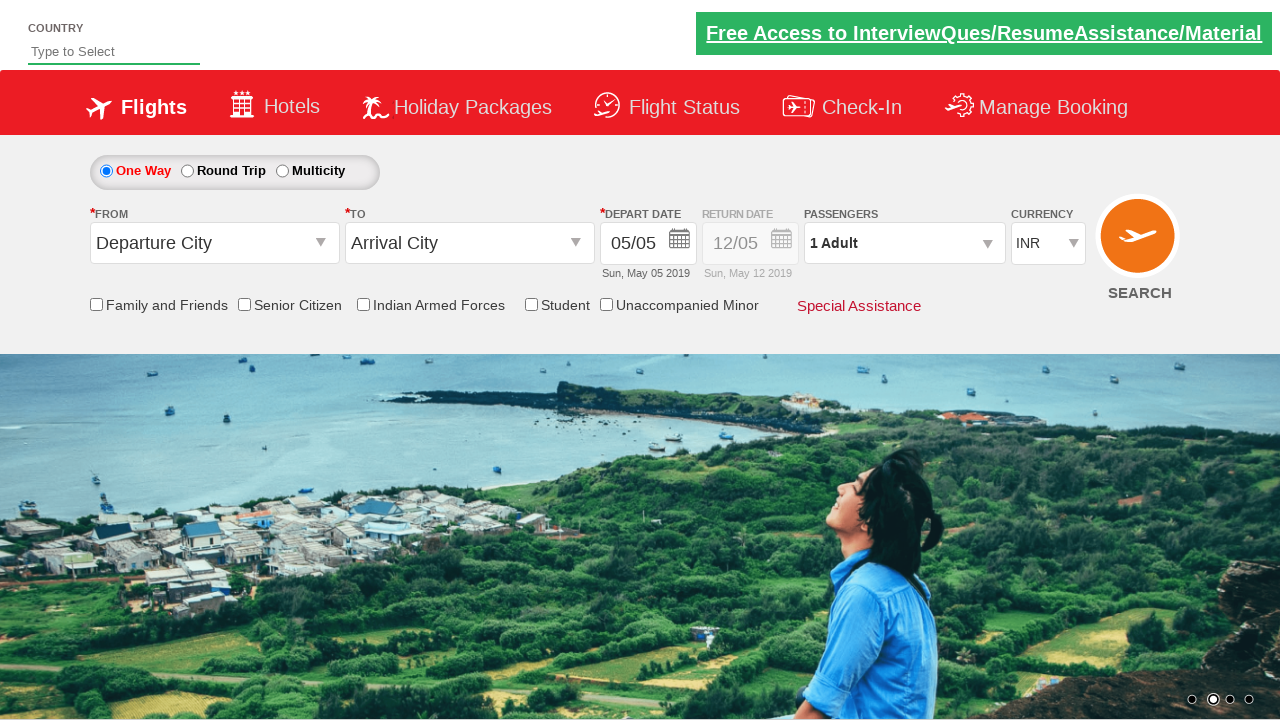

Verified senior citizen discount checkbox is initially unchecked
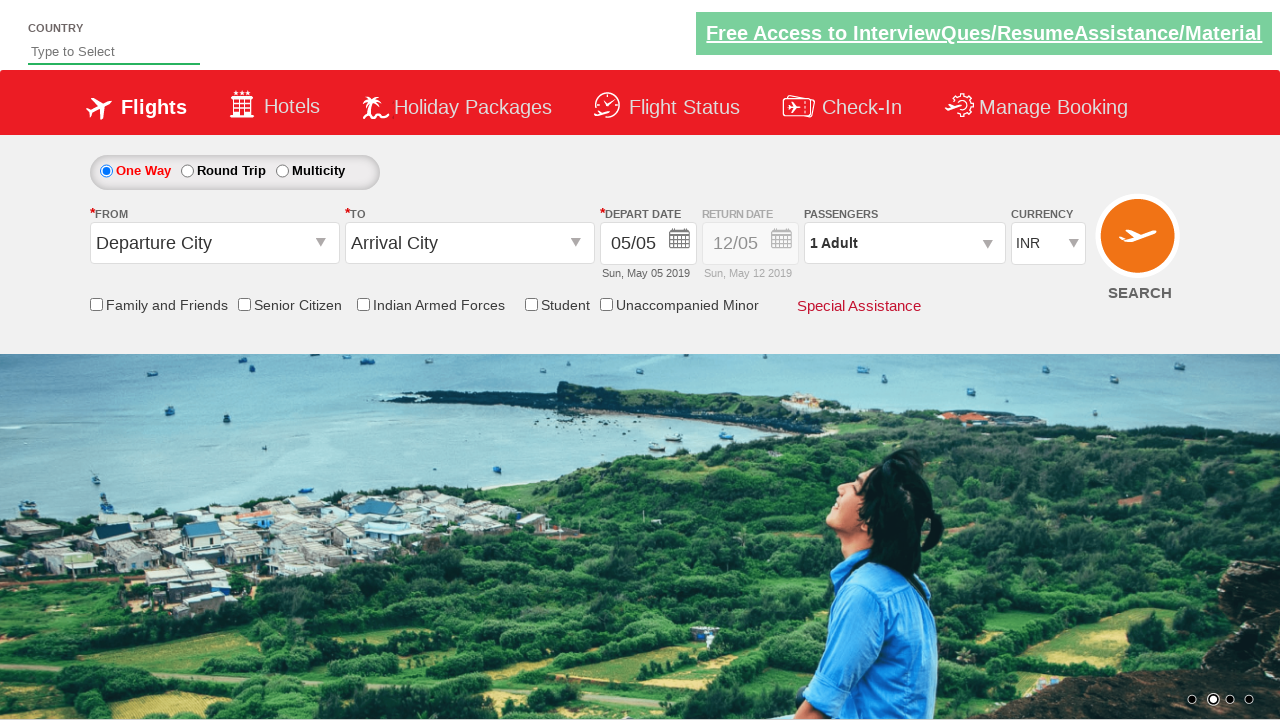

Clicked senior citizen discount checkbox at (244, 304) on #ctl00_mainContent_chk_SeniorCitizenDiscount
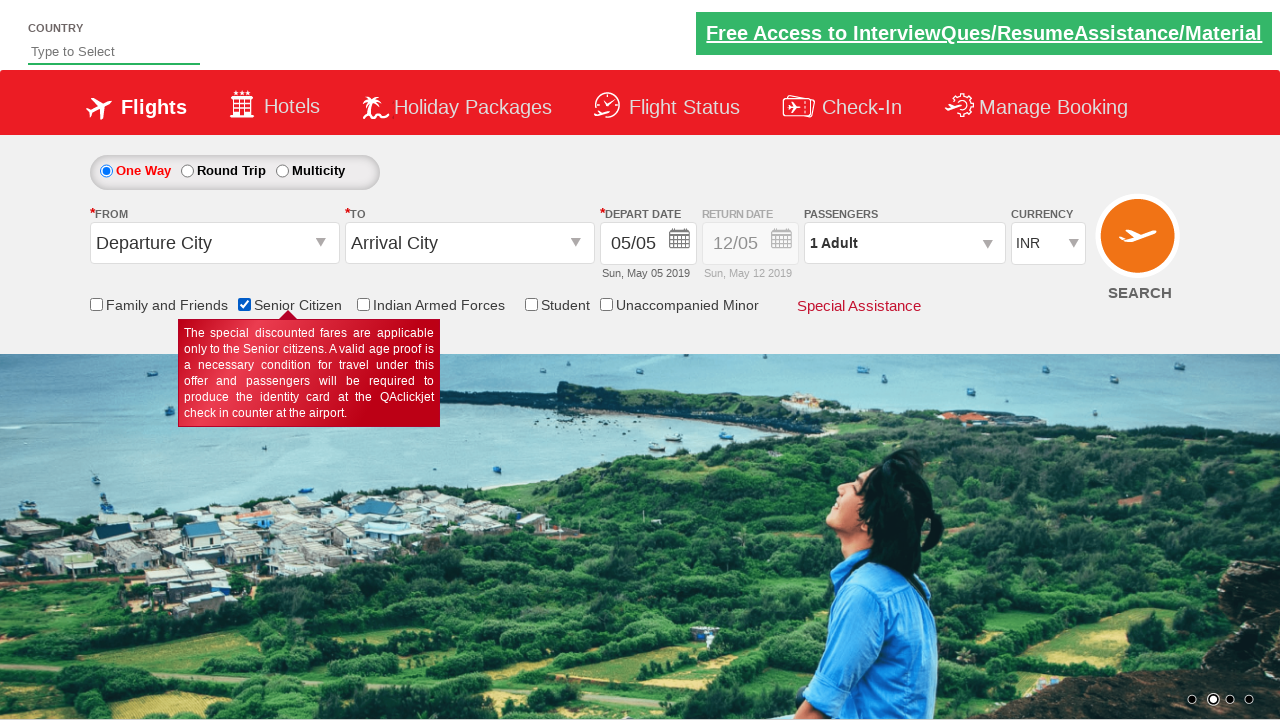

Verified senior citizen discount checkbox is now checked
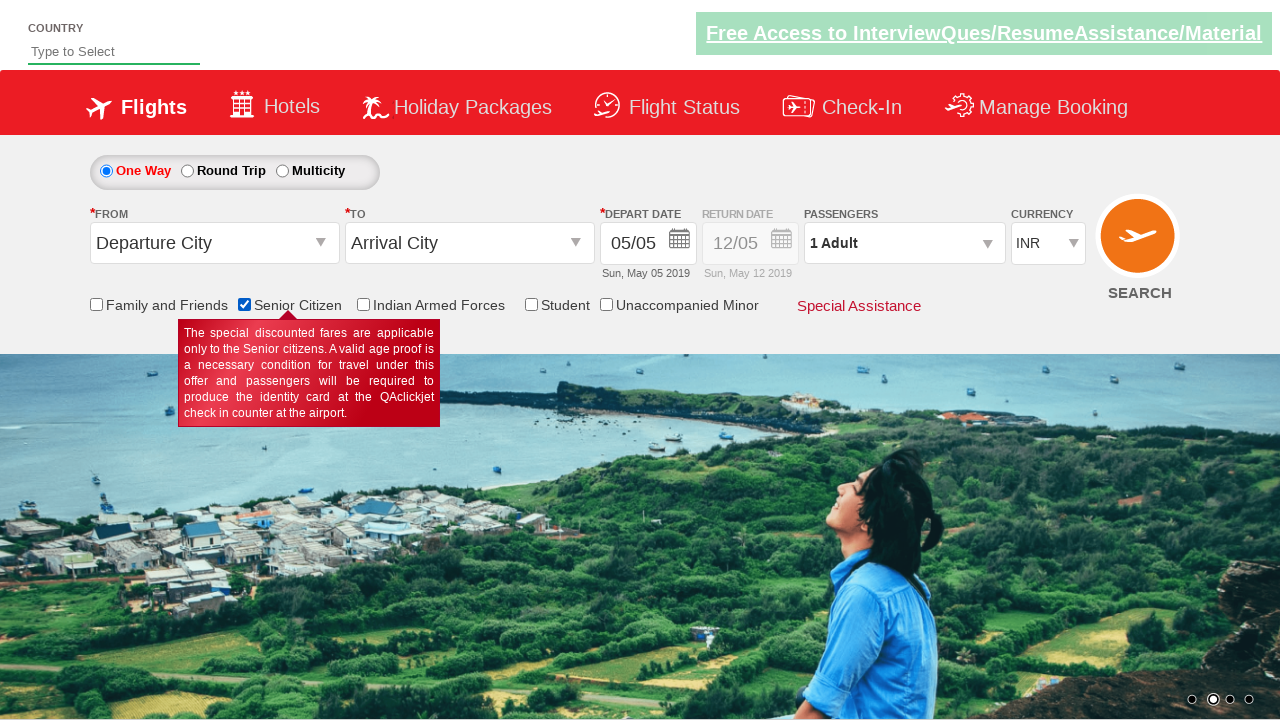

Counted total checkboxes on page: 6
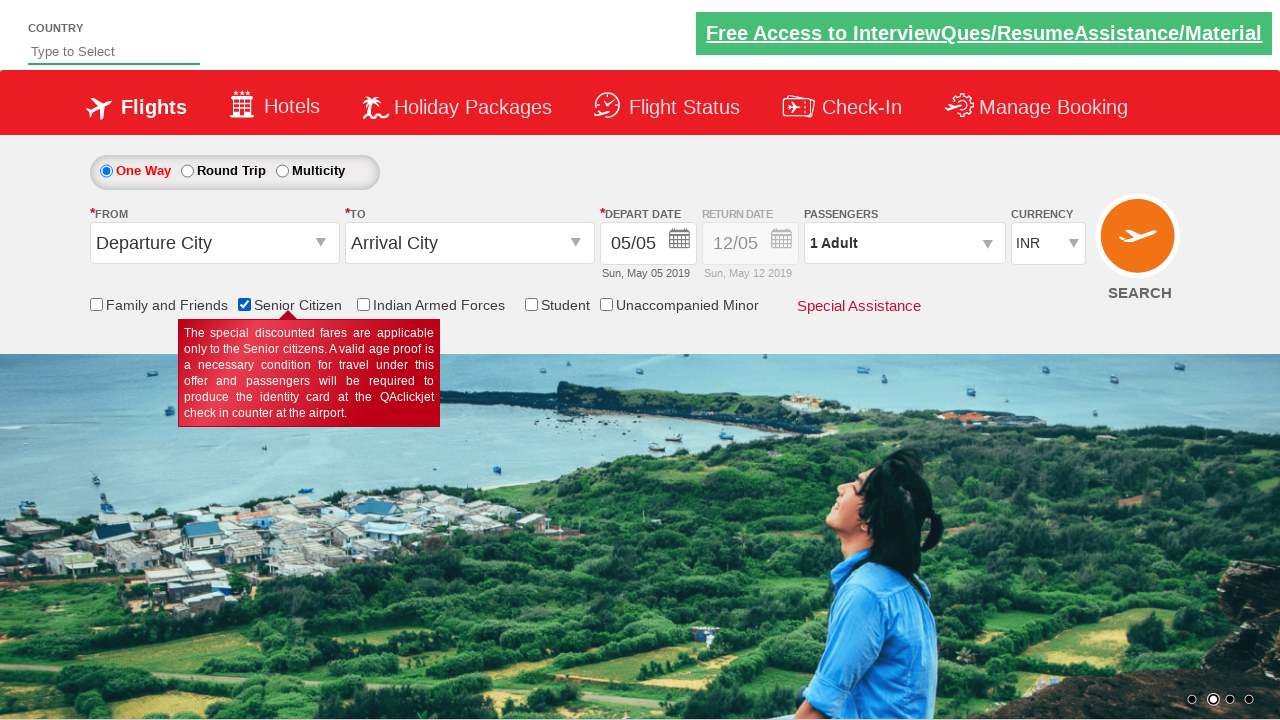

Printed total checkbox count: 6
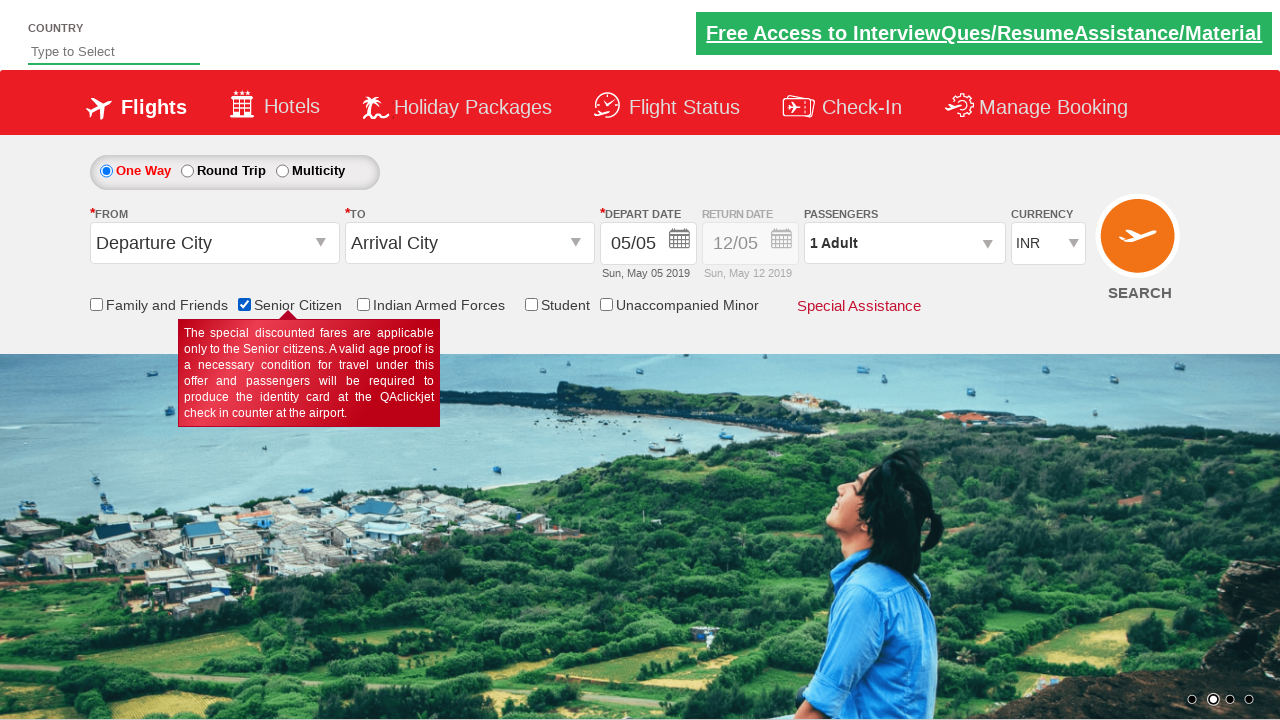

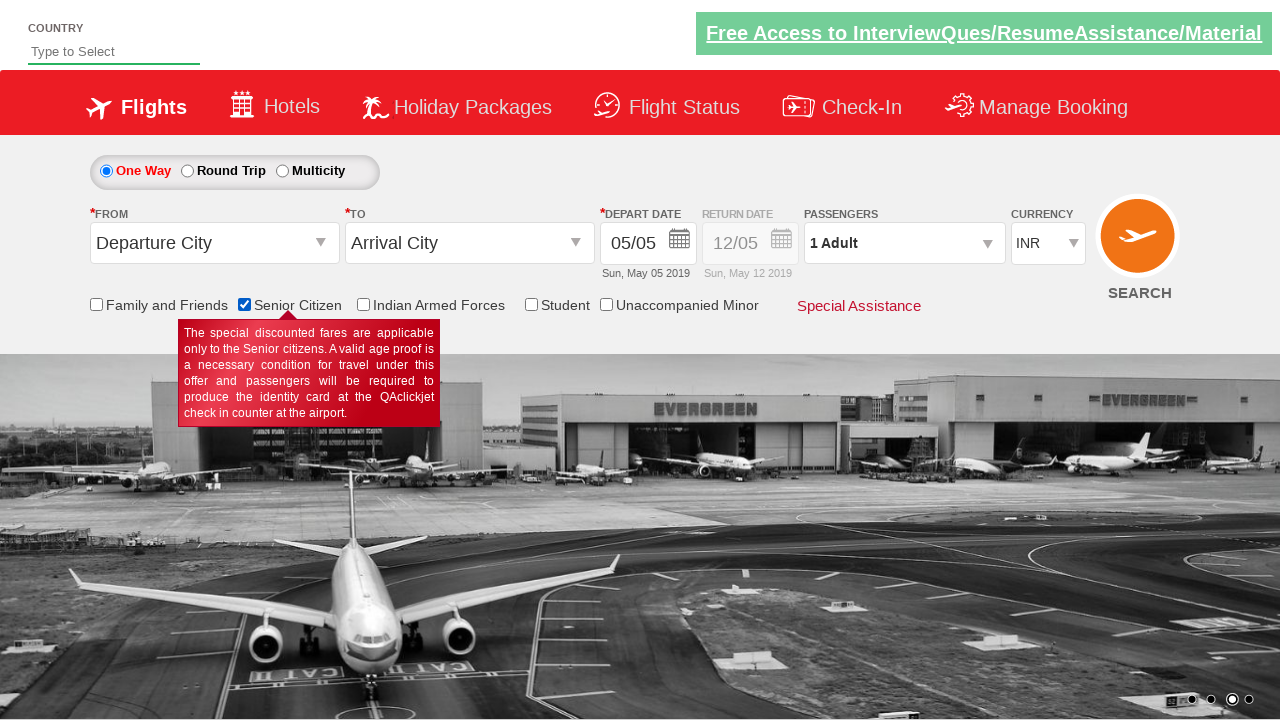